Tests the Community Page by clicking the Community link, scrolling through content, verifying team member information, mission and values sections, and blog entries.

Starting URL: https://imaginxavr.com/

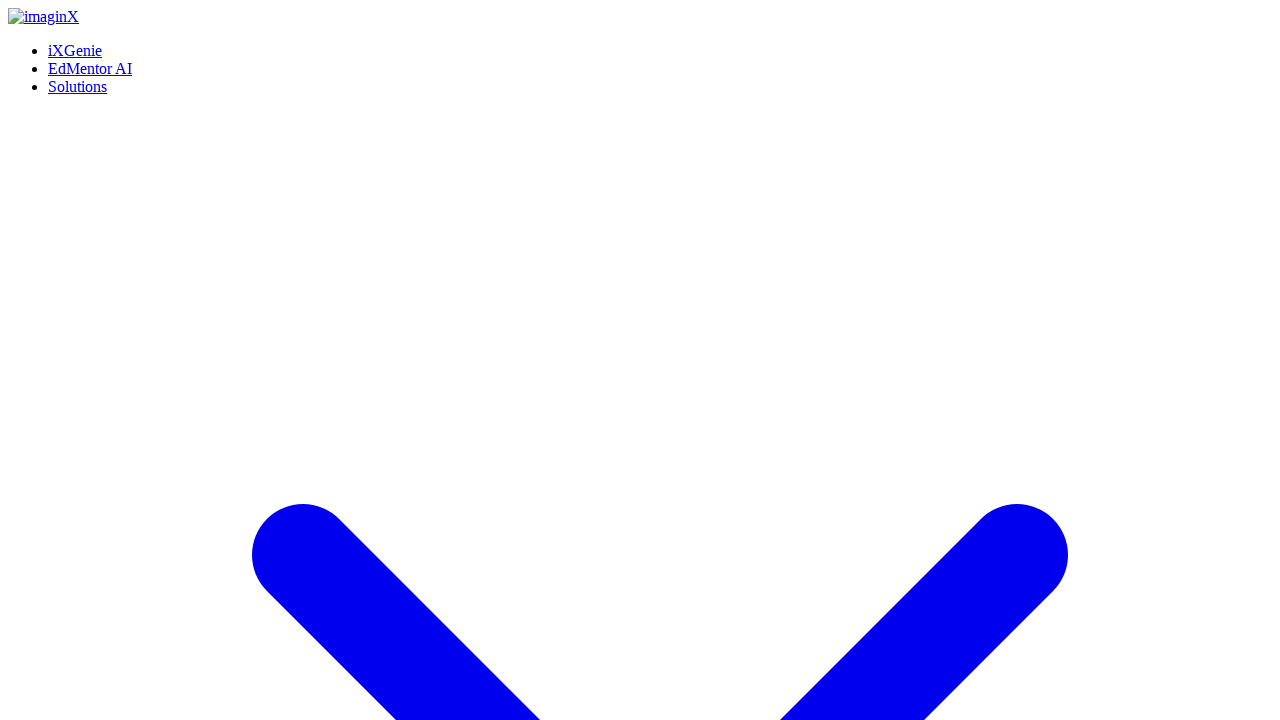

Page loaded successfully
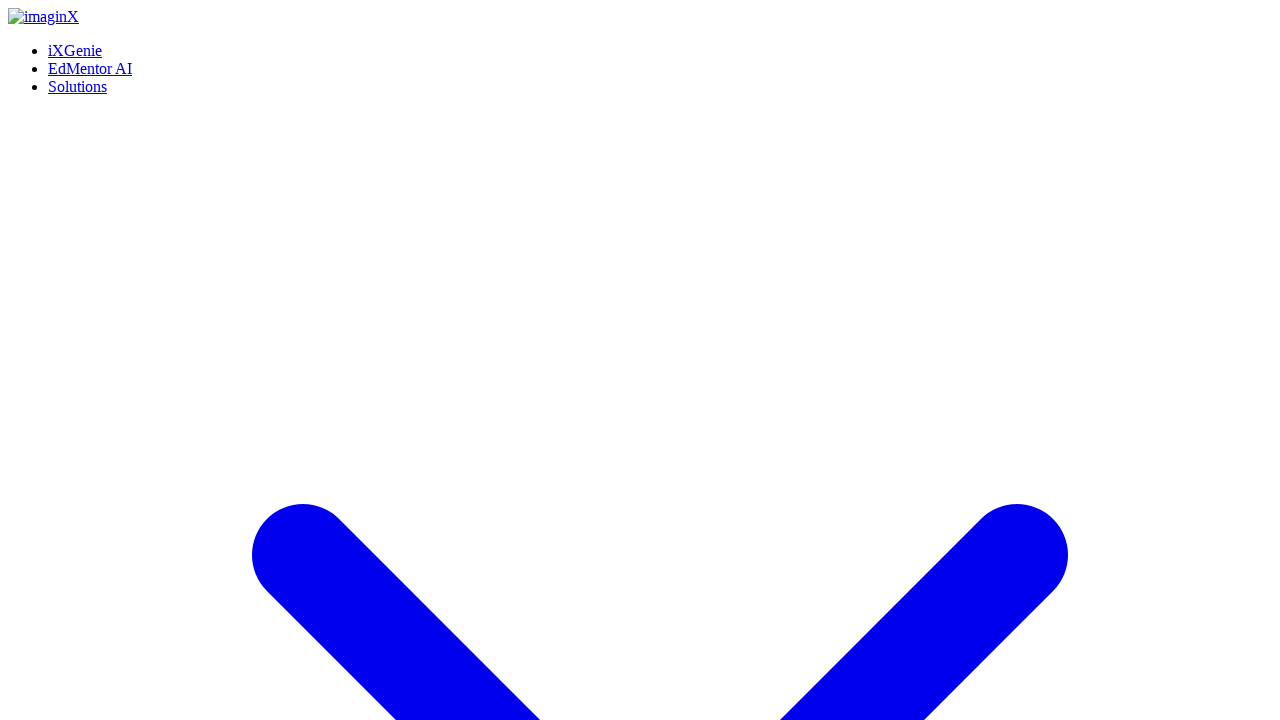

Hovered over Community link at (86, 360) on xpath=(//a[normalize-space()='Community'])[1]
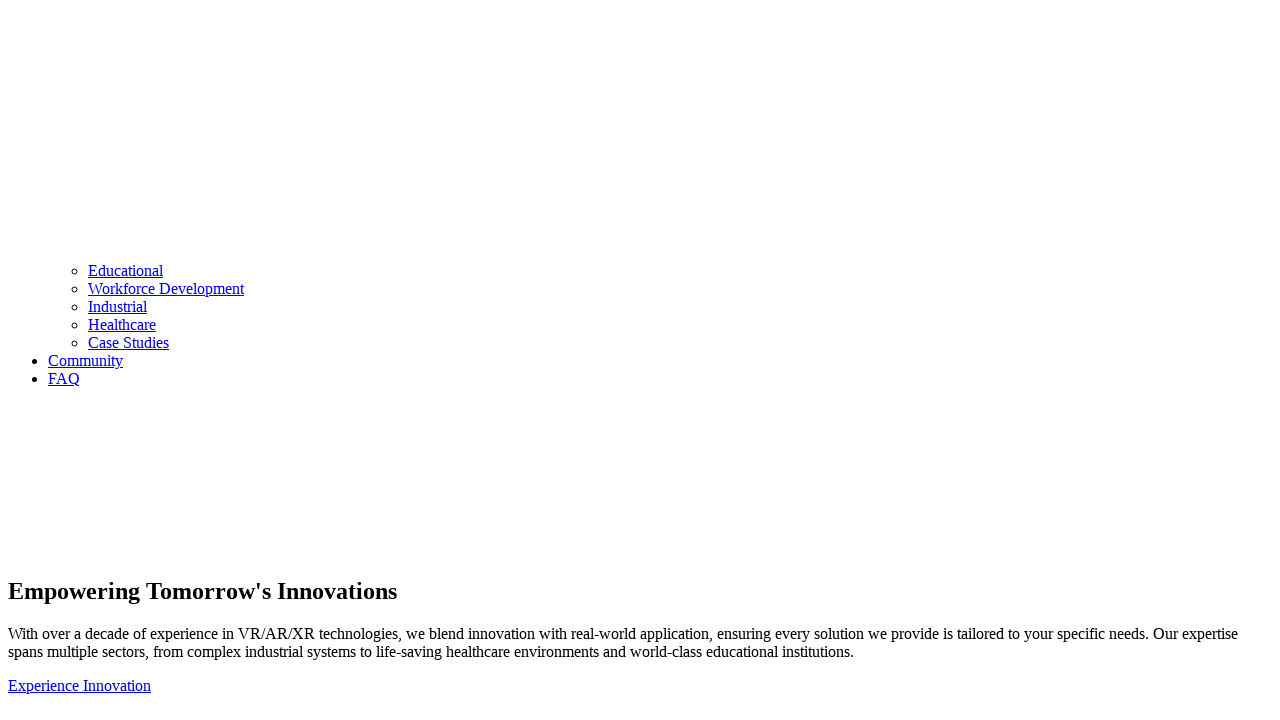

Clicked Community link at (86, 360) on xpath=(//a[normalize-space()='Community'])[1]
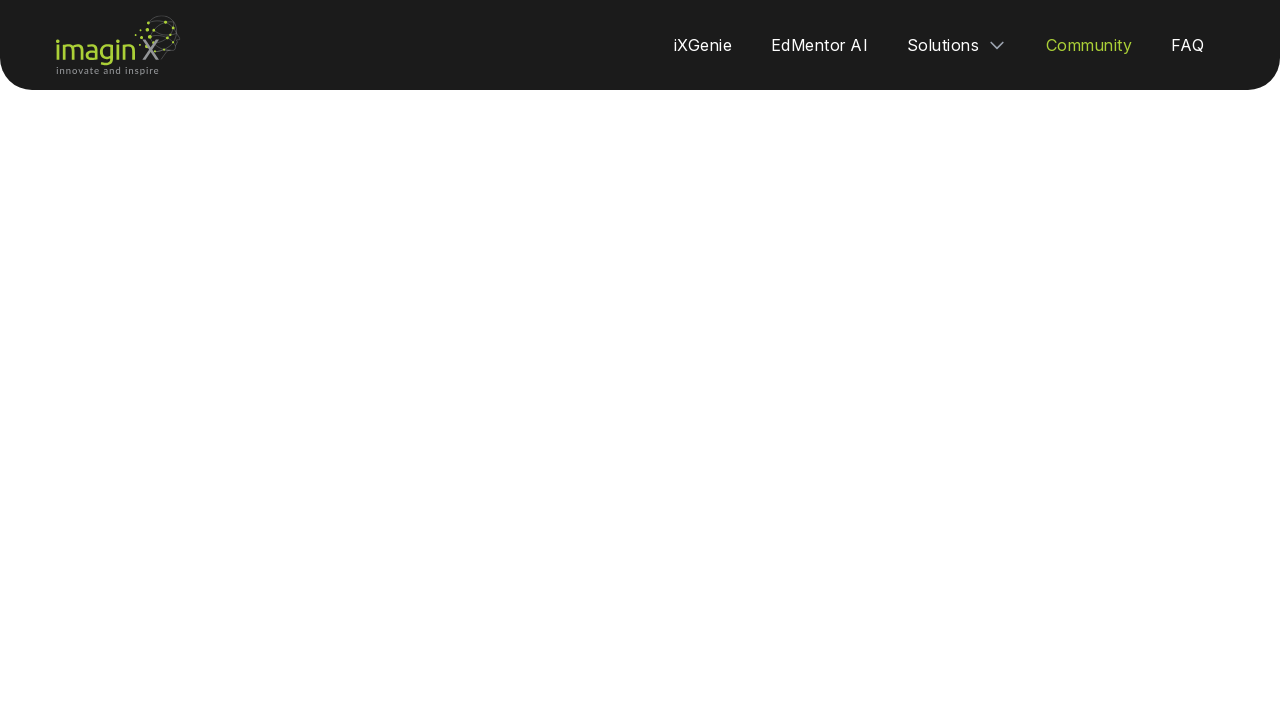

Community page loaded
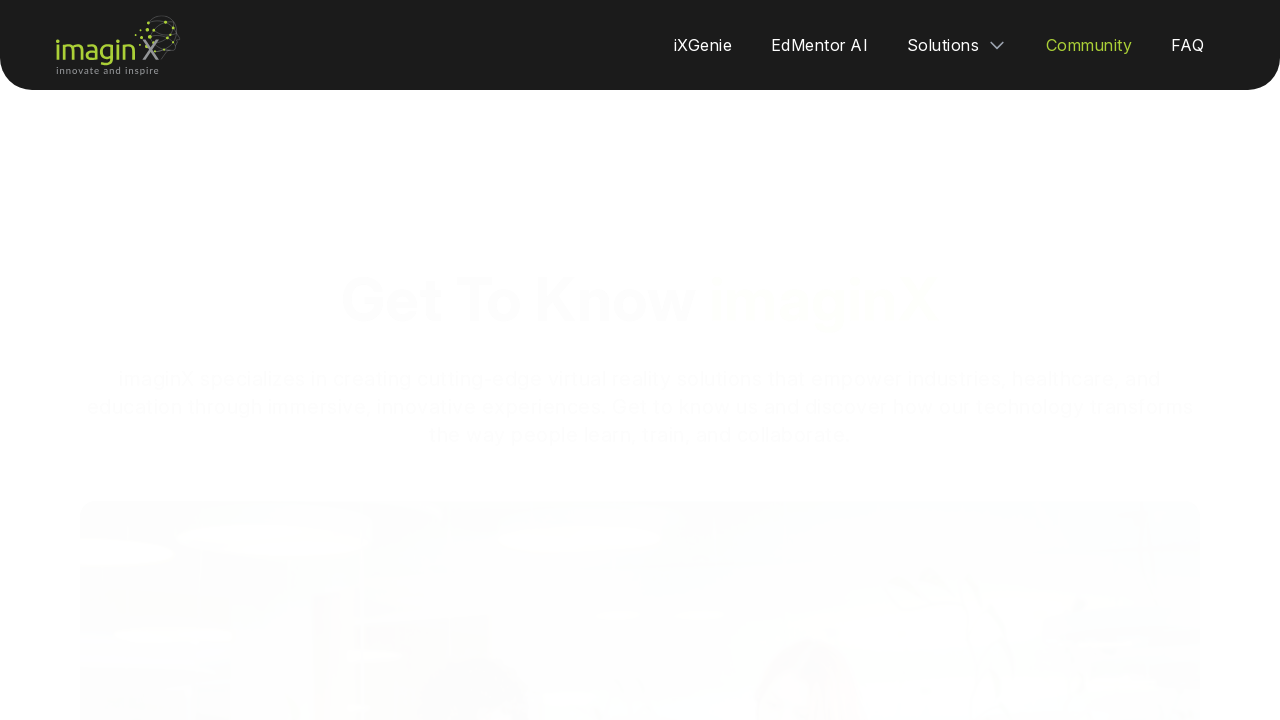

Waited for page to fully render
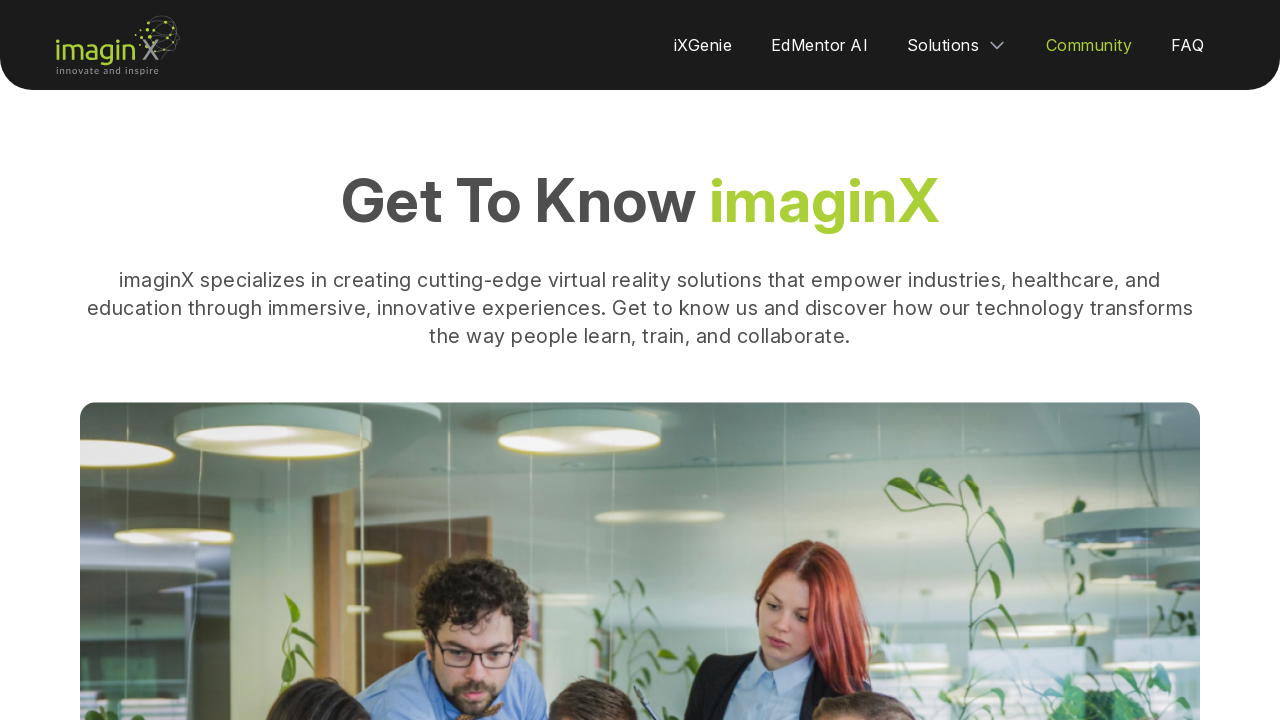

Scrolled to bottom of page
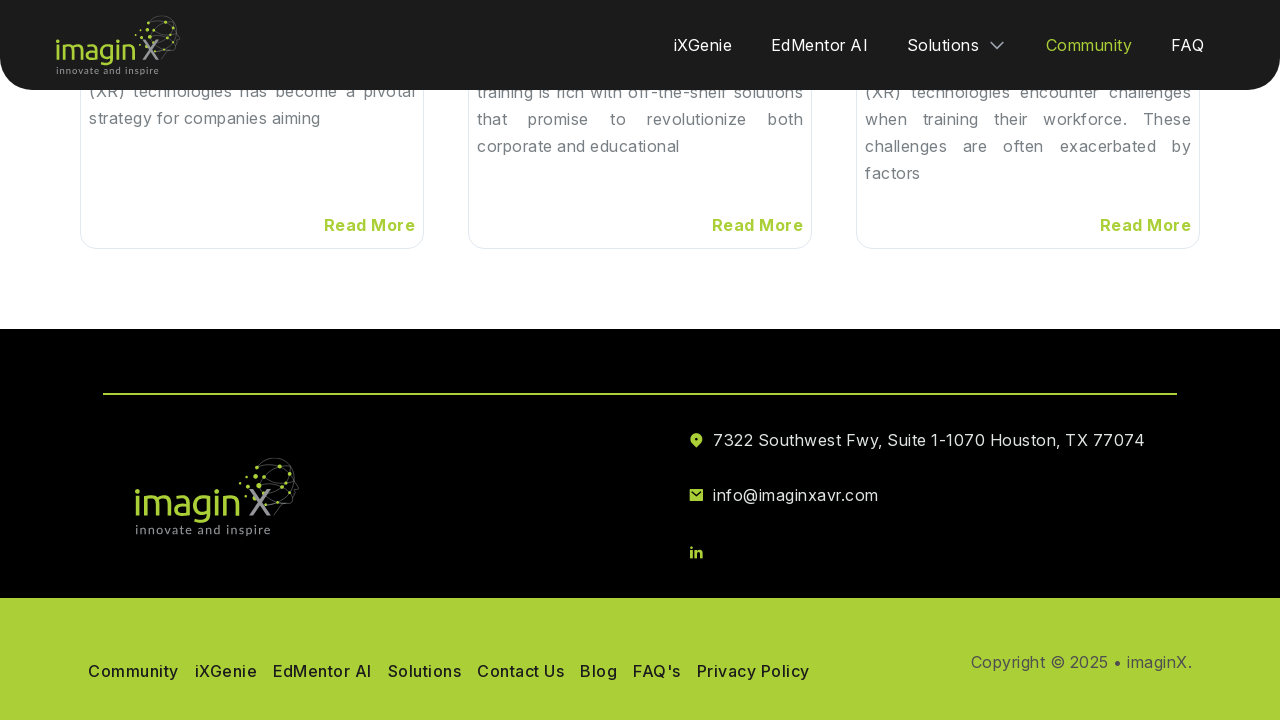

Waited after scrolling to bottom
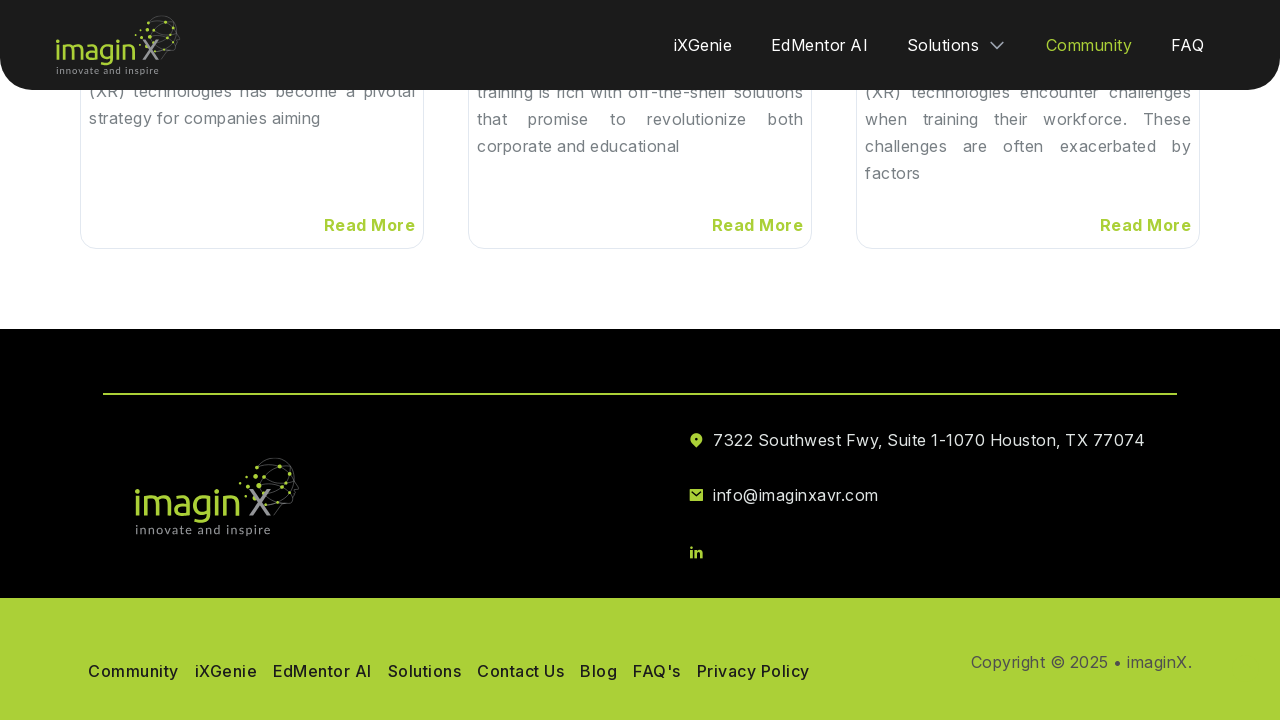

Scrolled back to top of page
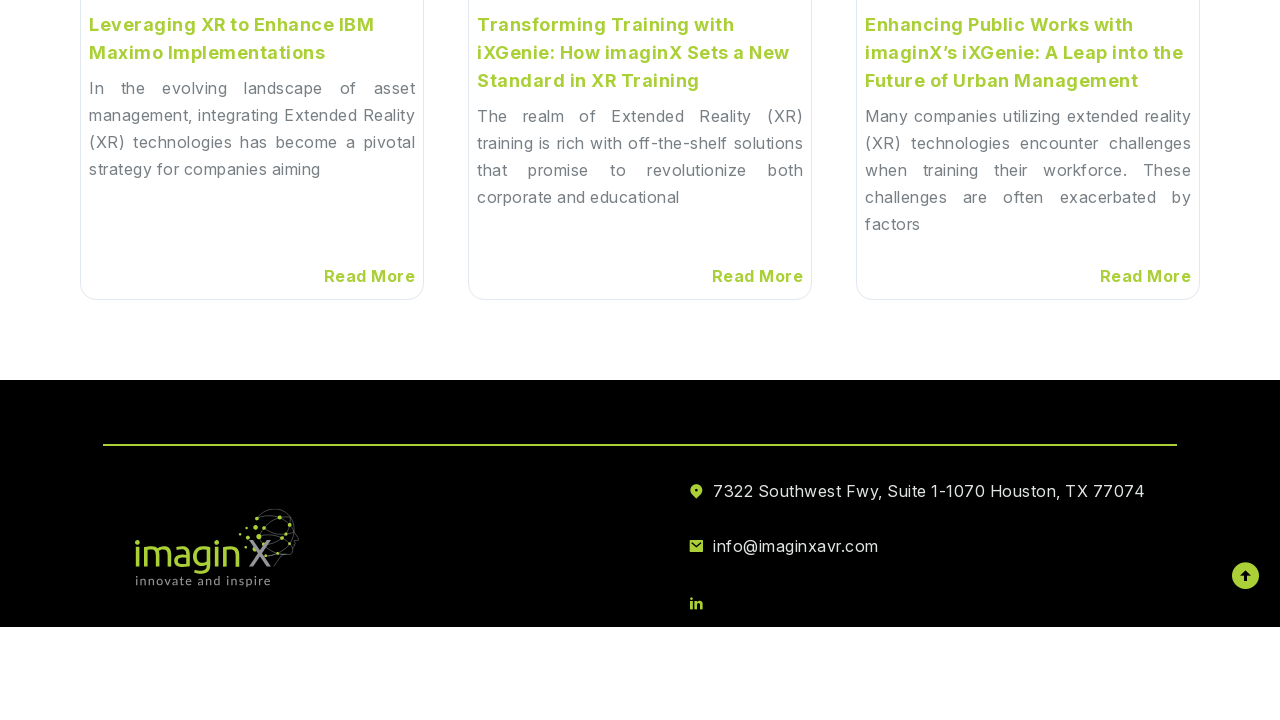

Waited after scrolling to top
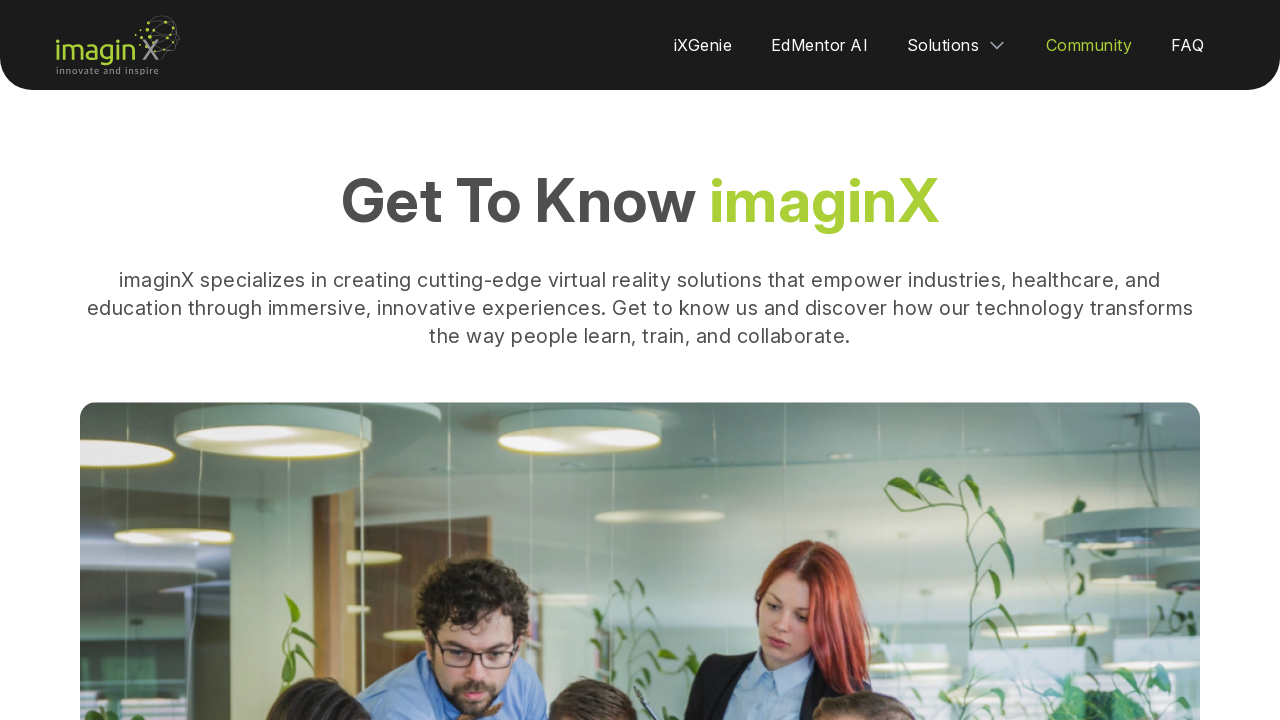

Verified main header 'Get To Know imaginX'
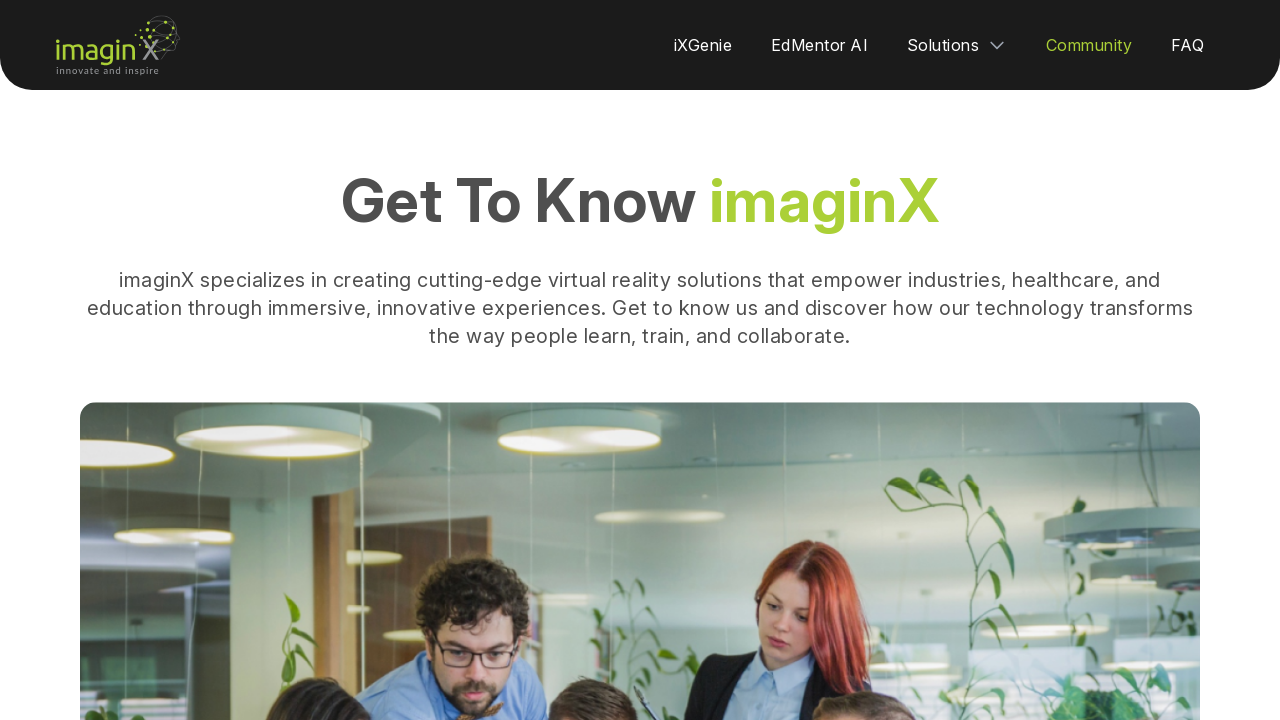

Verified 'Our Story' section header
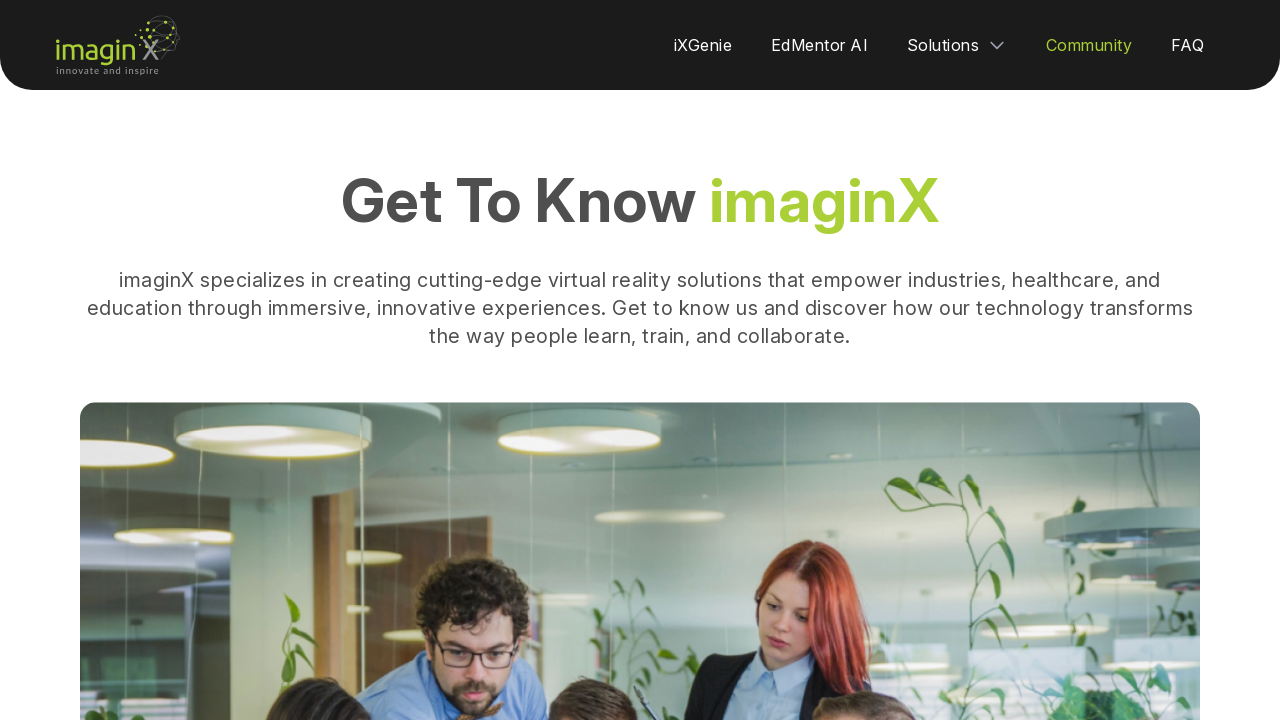

Verified 'Mission & Values' section header
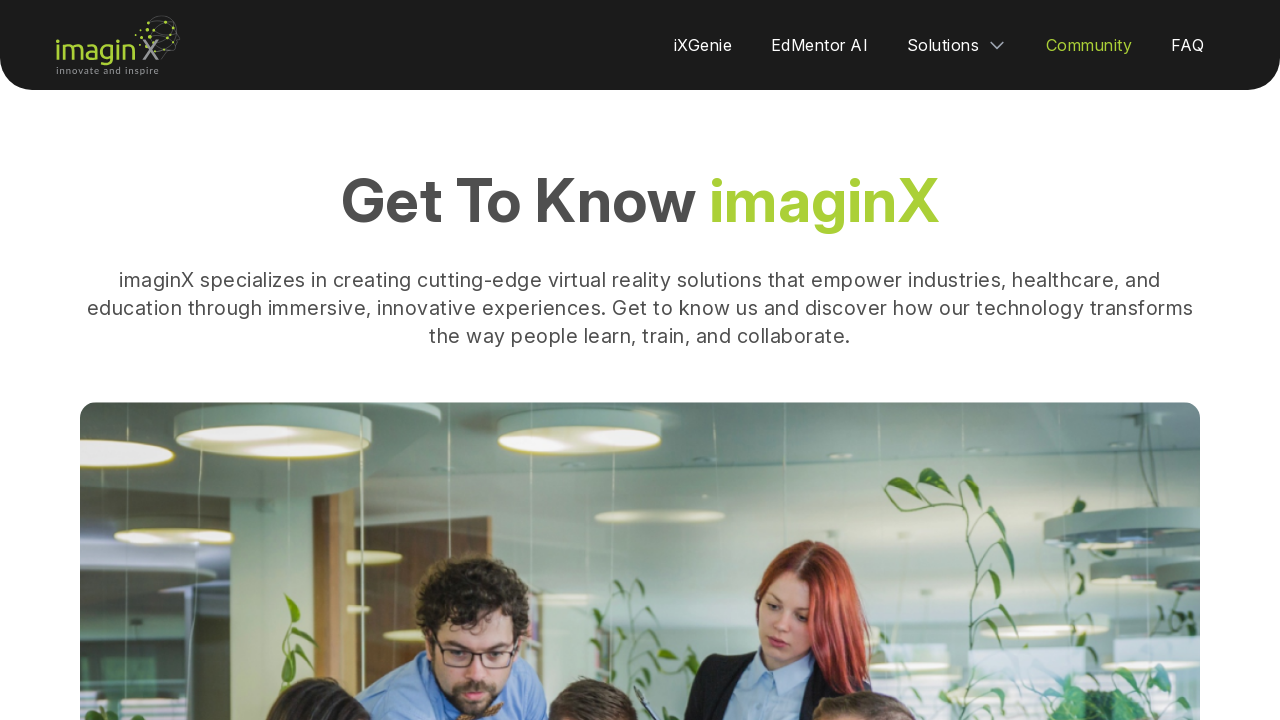

Verified 'Mission' heading
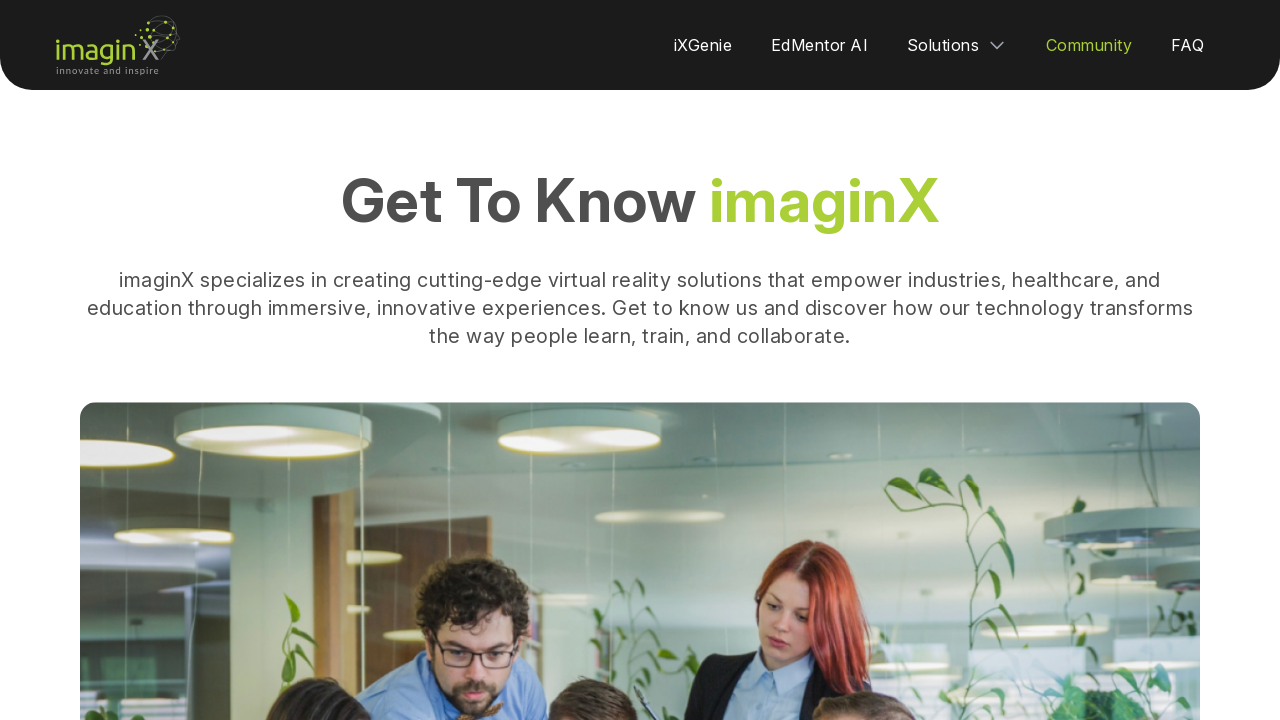

Verified 'Vision' heading
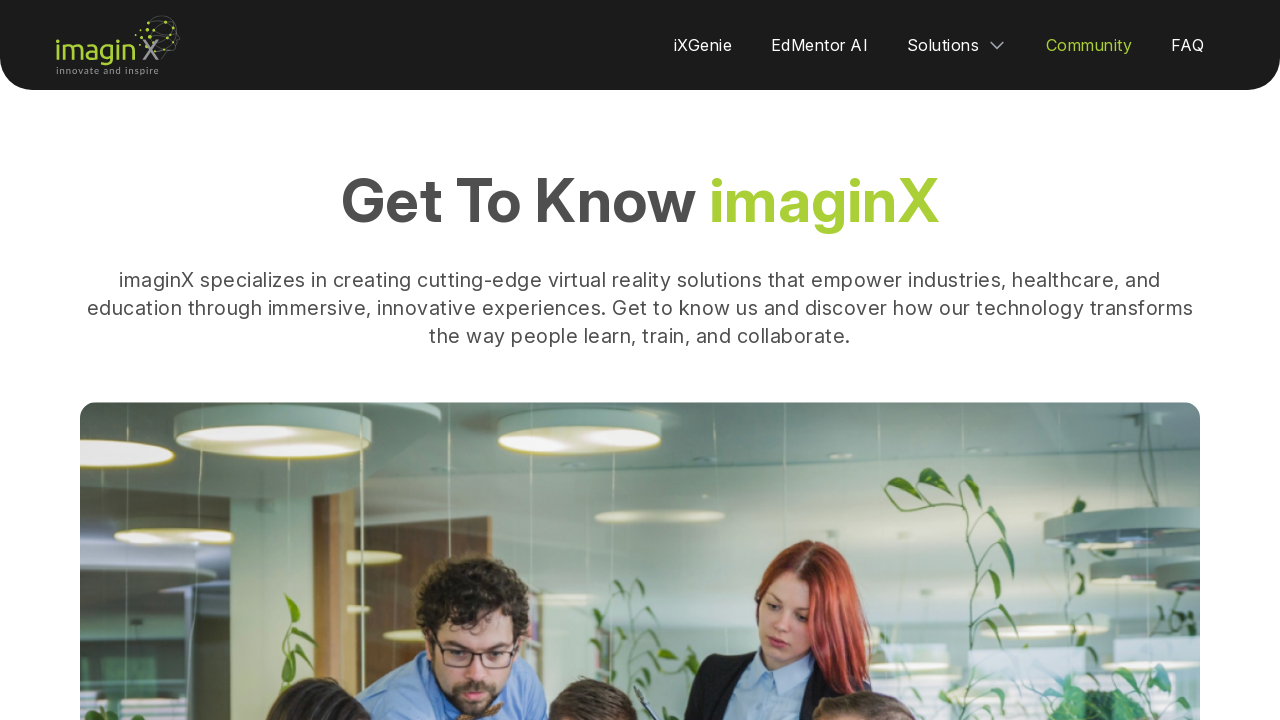

Verified 'Collaboration' heading
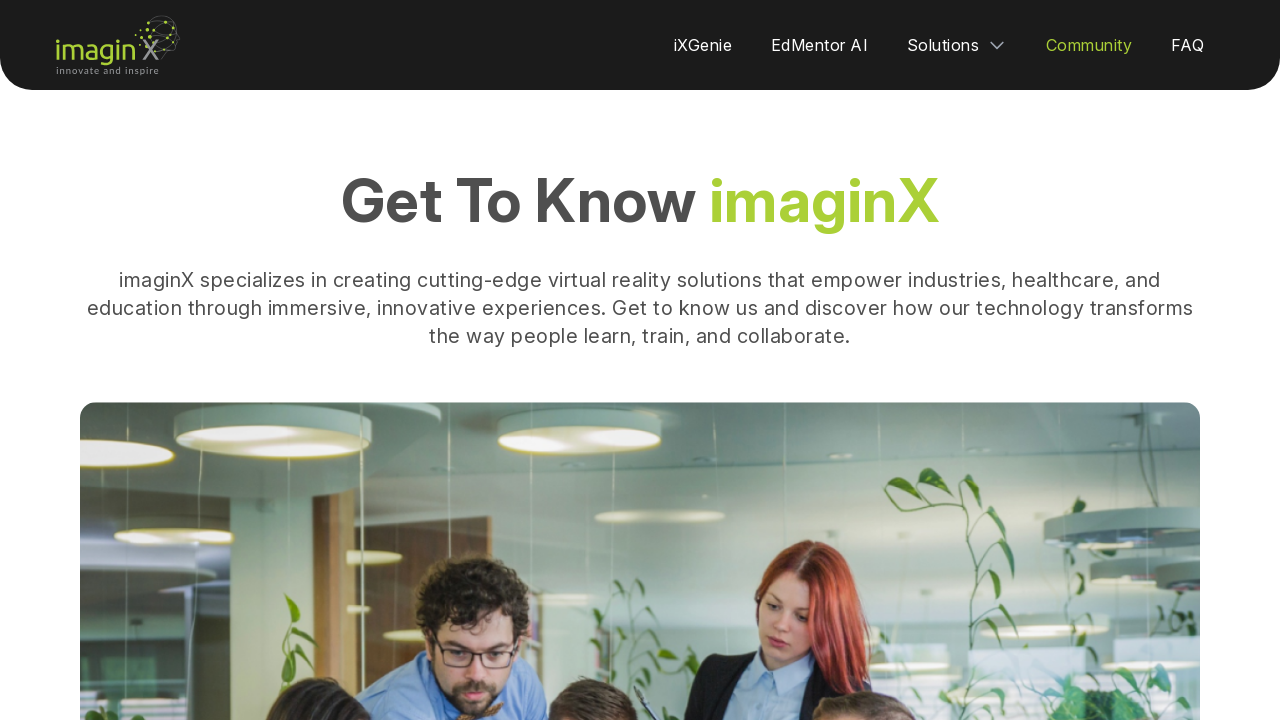

Verified 'Innovation' heading
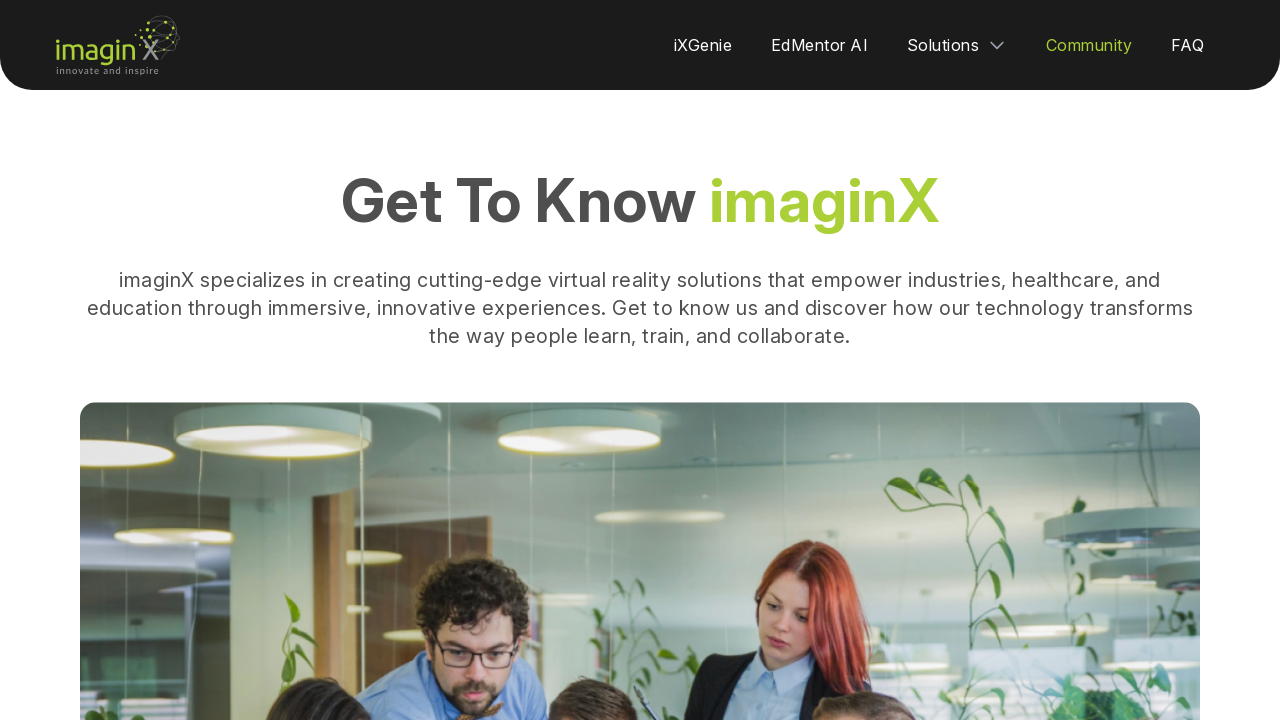

Verified 'Integrity' heading
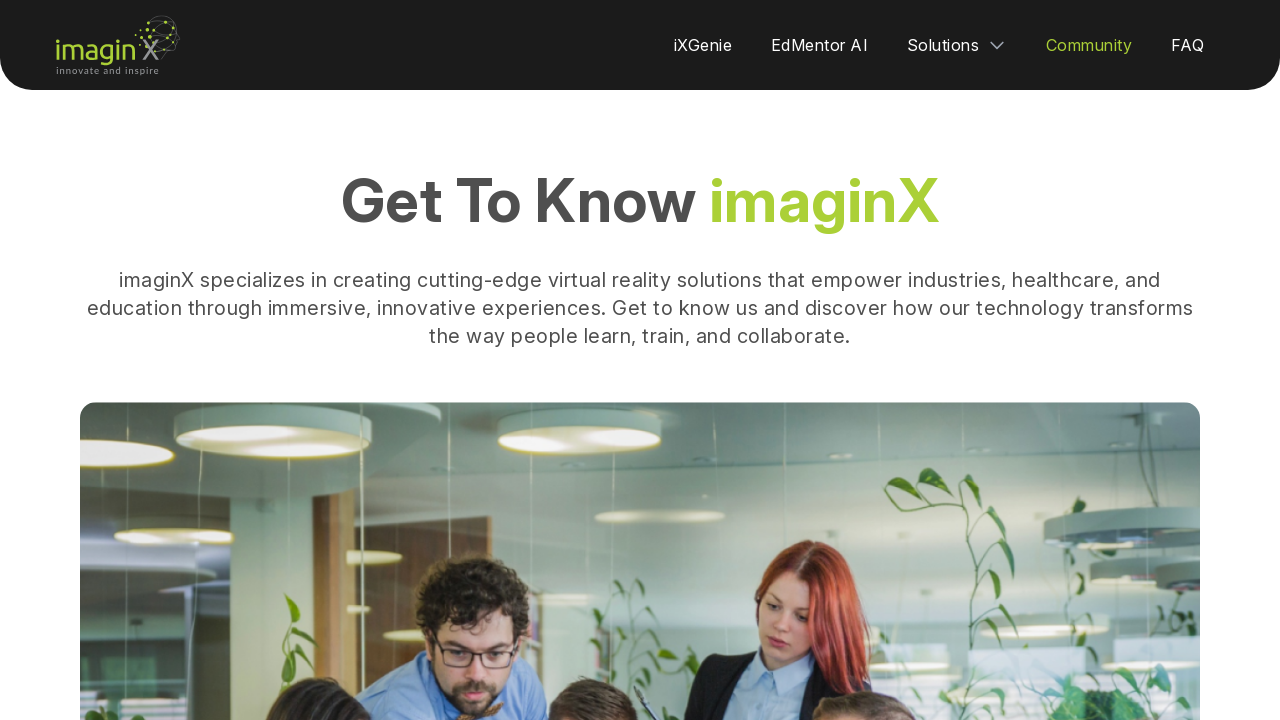

Verified 'Result Driven' heading
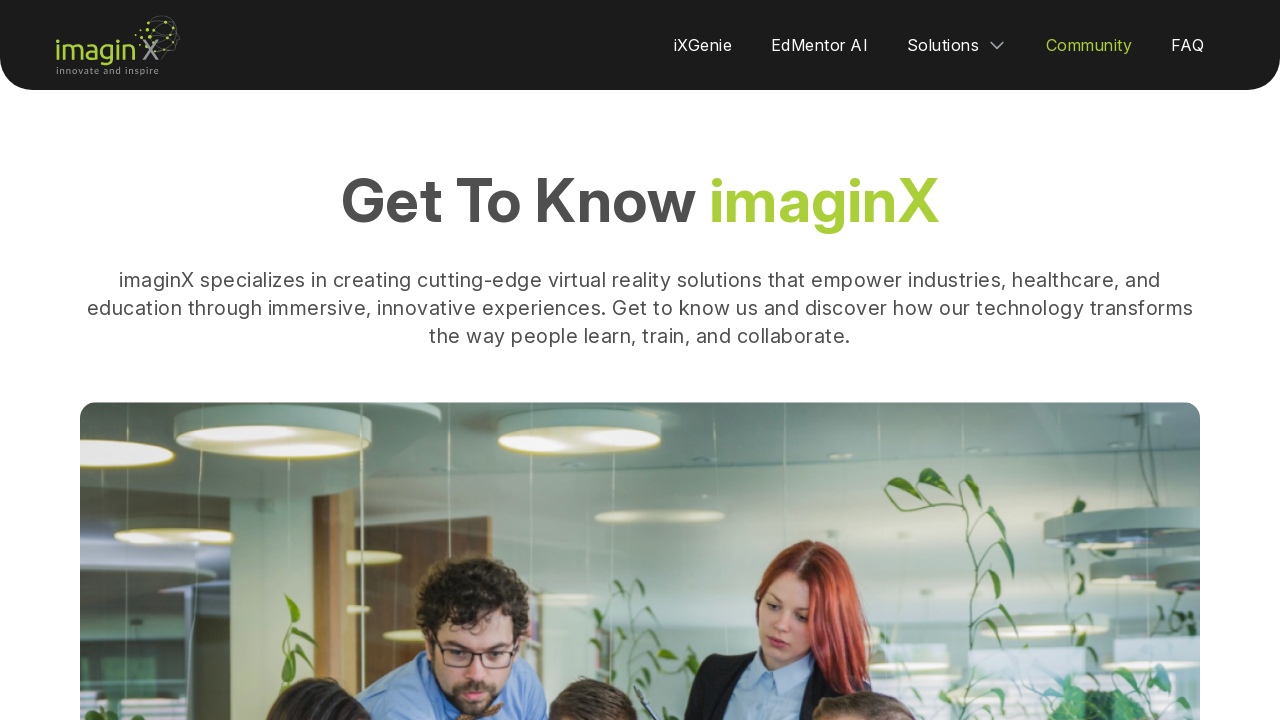

Verified 'Our Team' section label
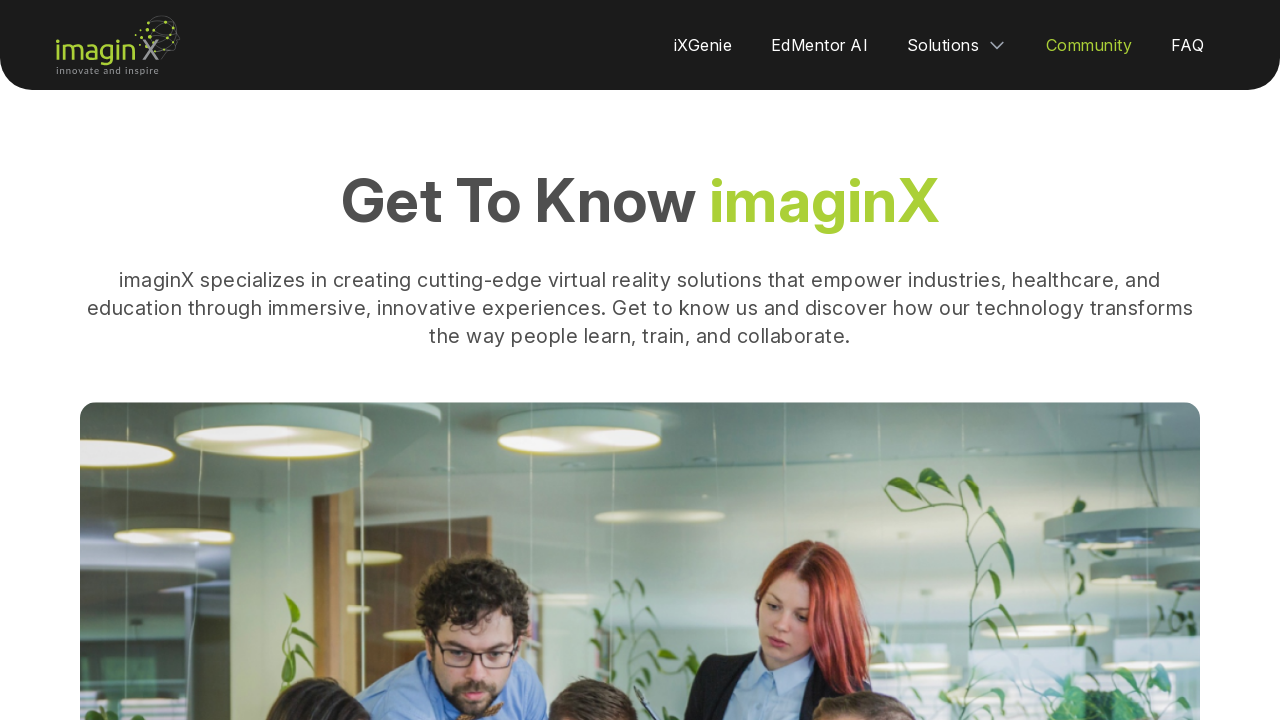

Verified 'The People Behind imaginX' section header
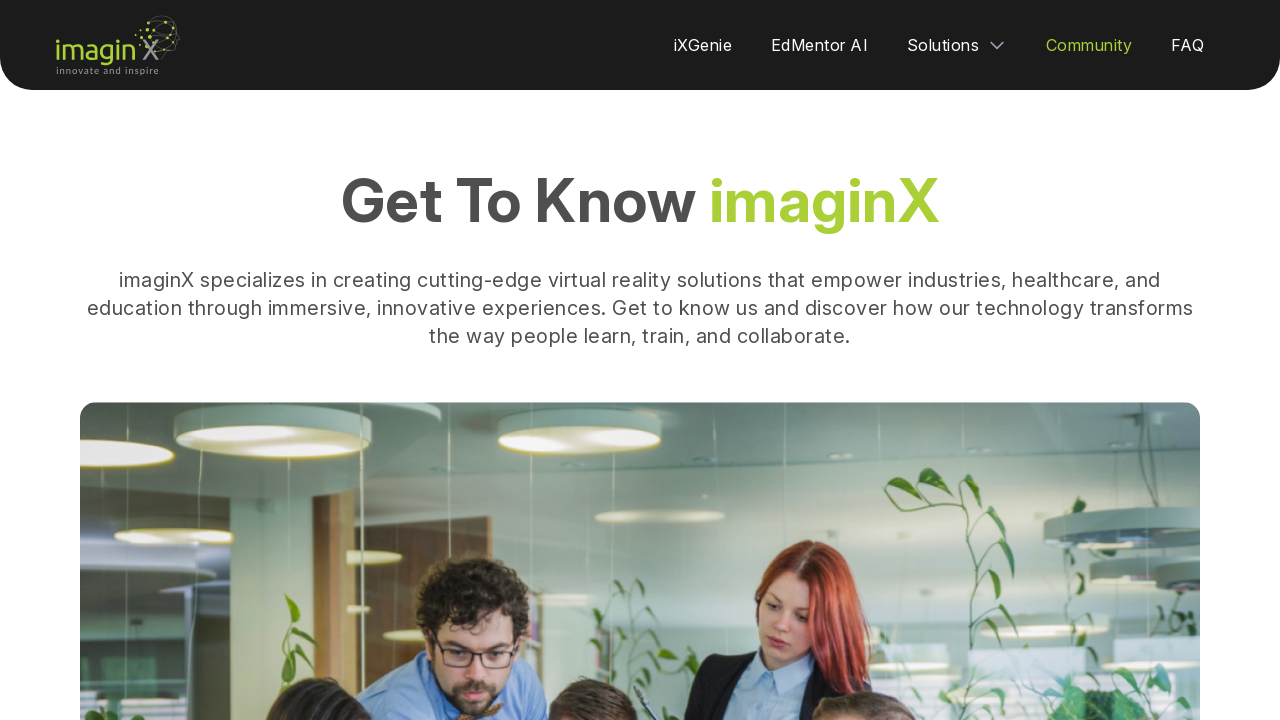

Verified team member 'Michael Matthews'
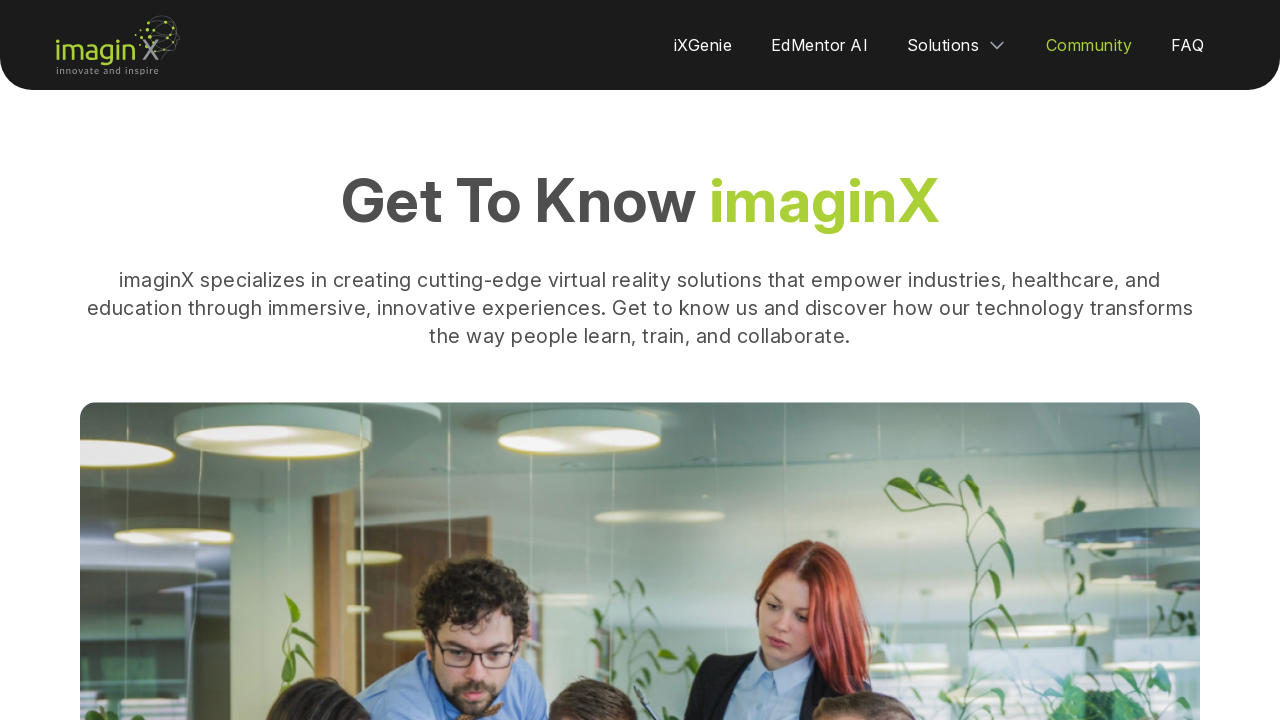

Verified team member 'Girish Prabhu'
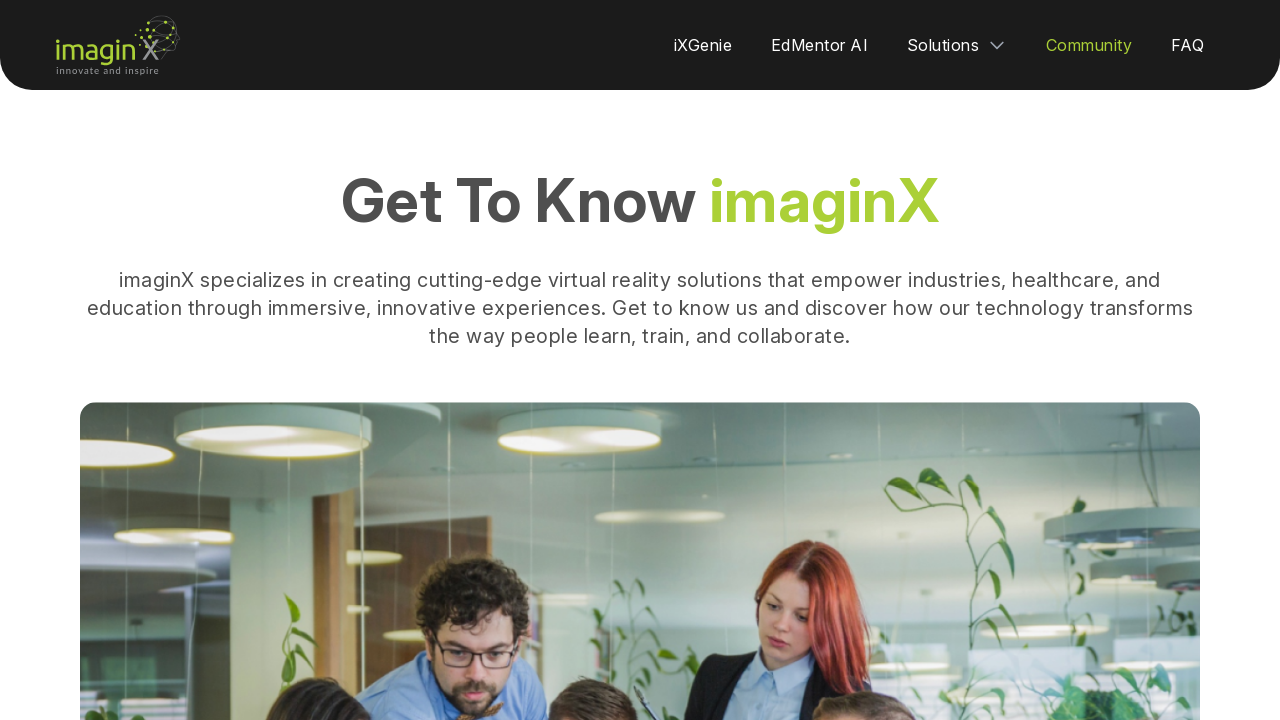

Verified team member 'Suresh Katamreddy'
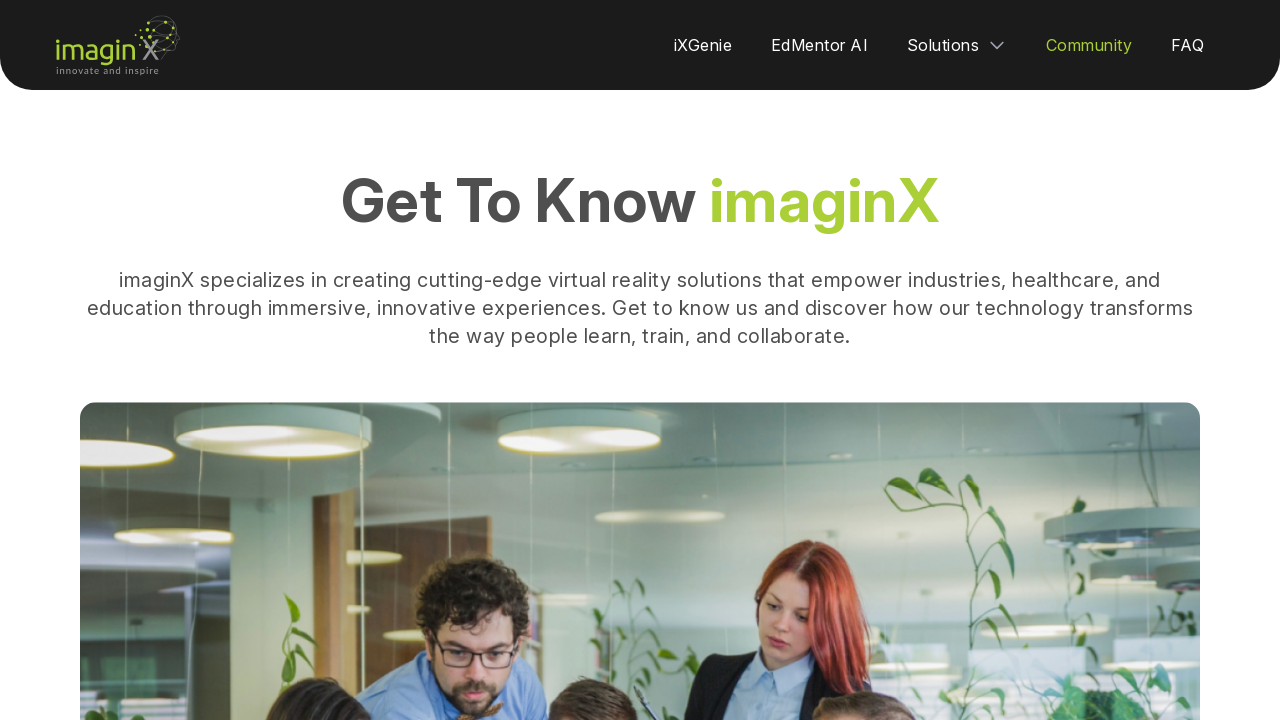

Verified 'Blogs' section header
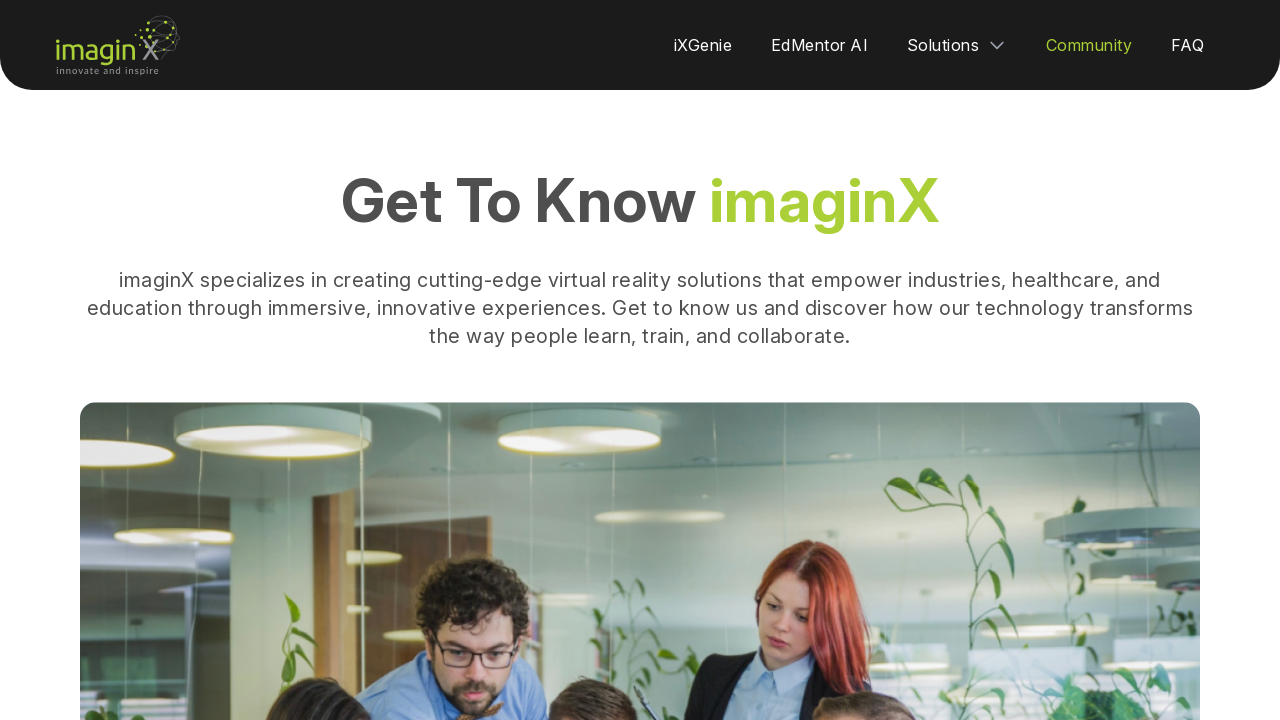

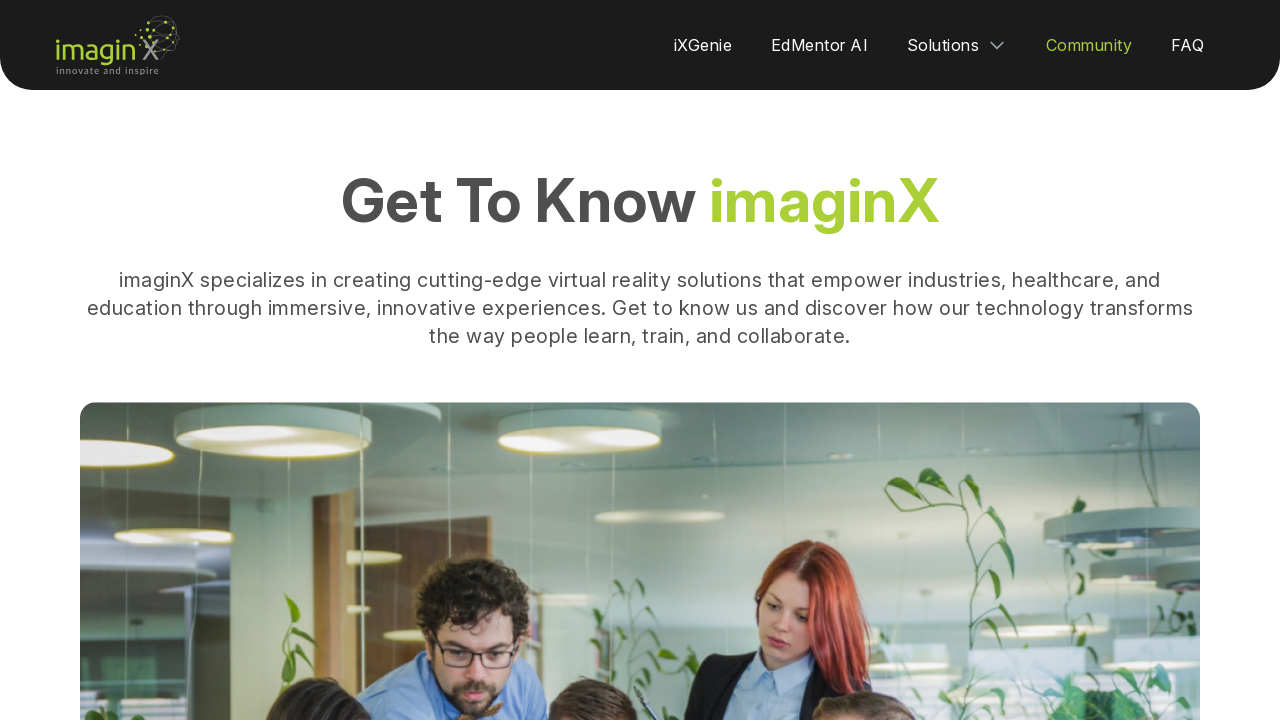